Verifies the "Get started" button is visible and can be hovered to show color change

Starting URL: https://playwright.dev

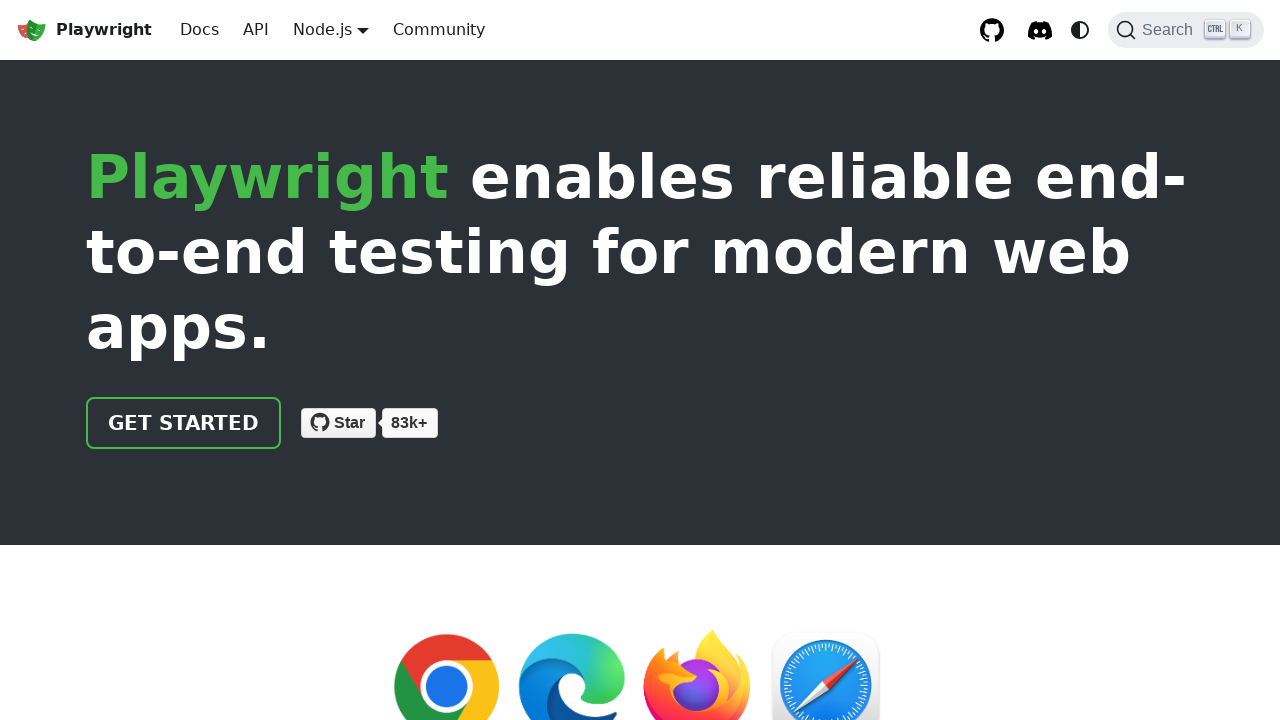

Get Started button is visible on the page
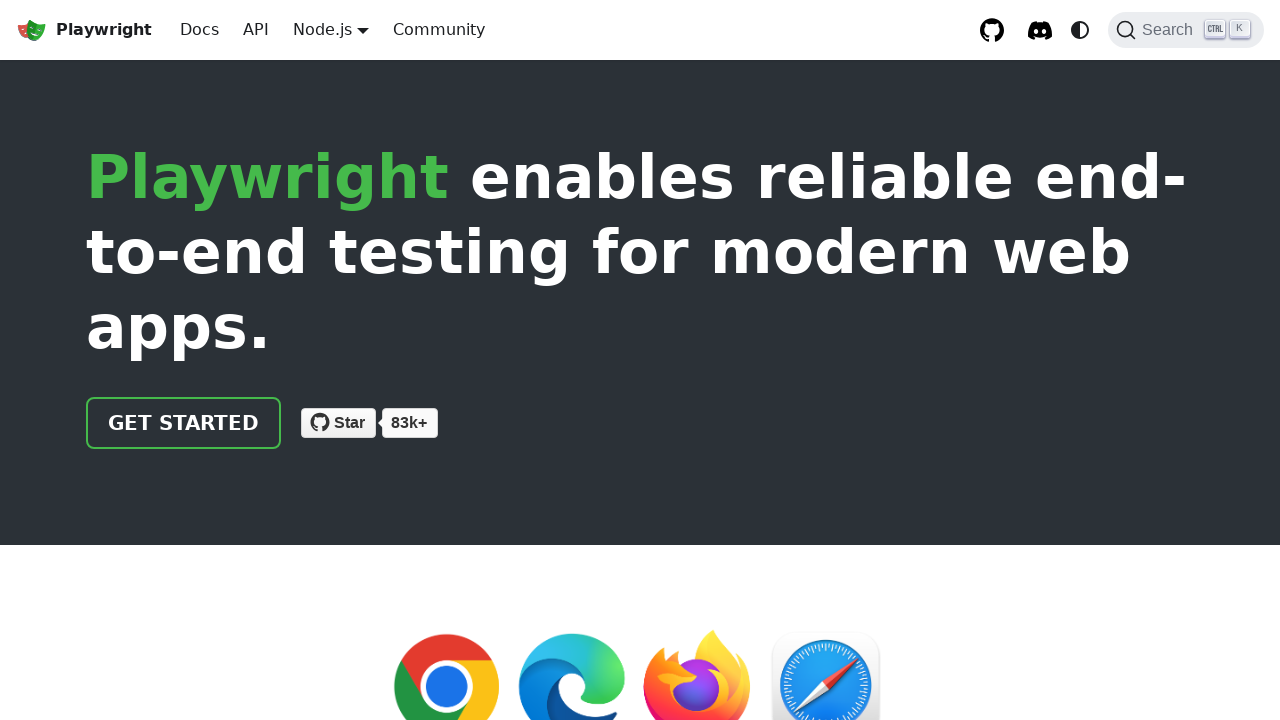

Hovered over Get Started button to trigger color change at (184, 423) on [class*=getSt][href]
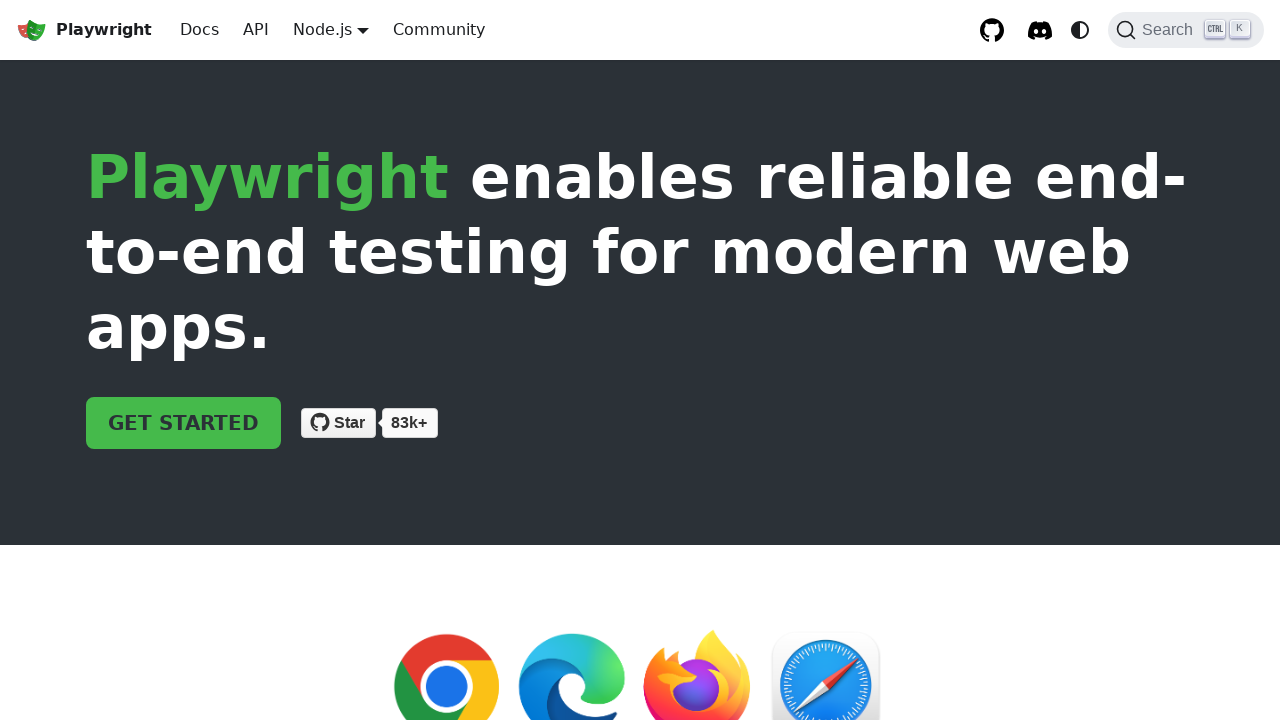

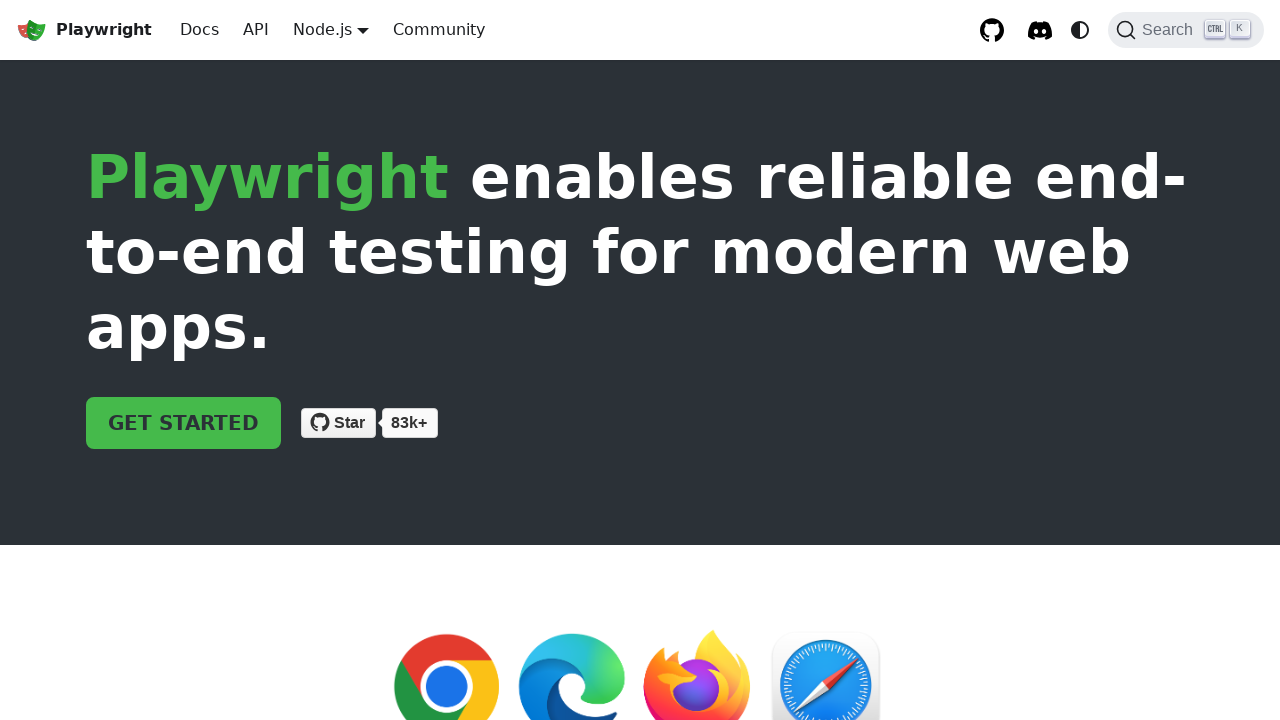